Tests form navigation using Tab key to move between fields and fill in user name, email, and address

Starting URL: https://demoqa.com/text-box

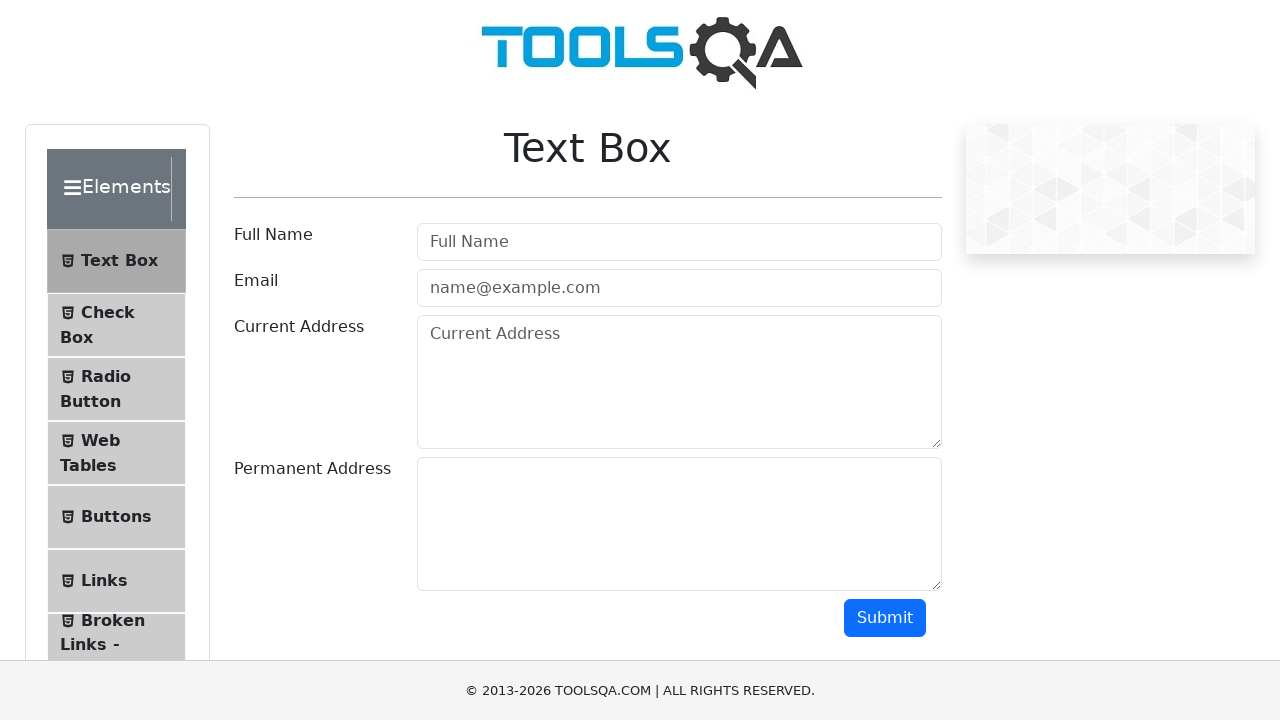

Filled username field with 'Test User' on #userName
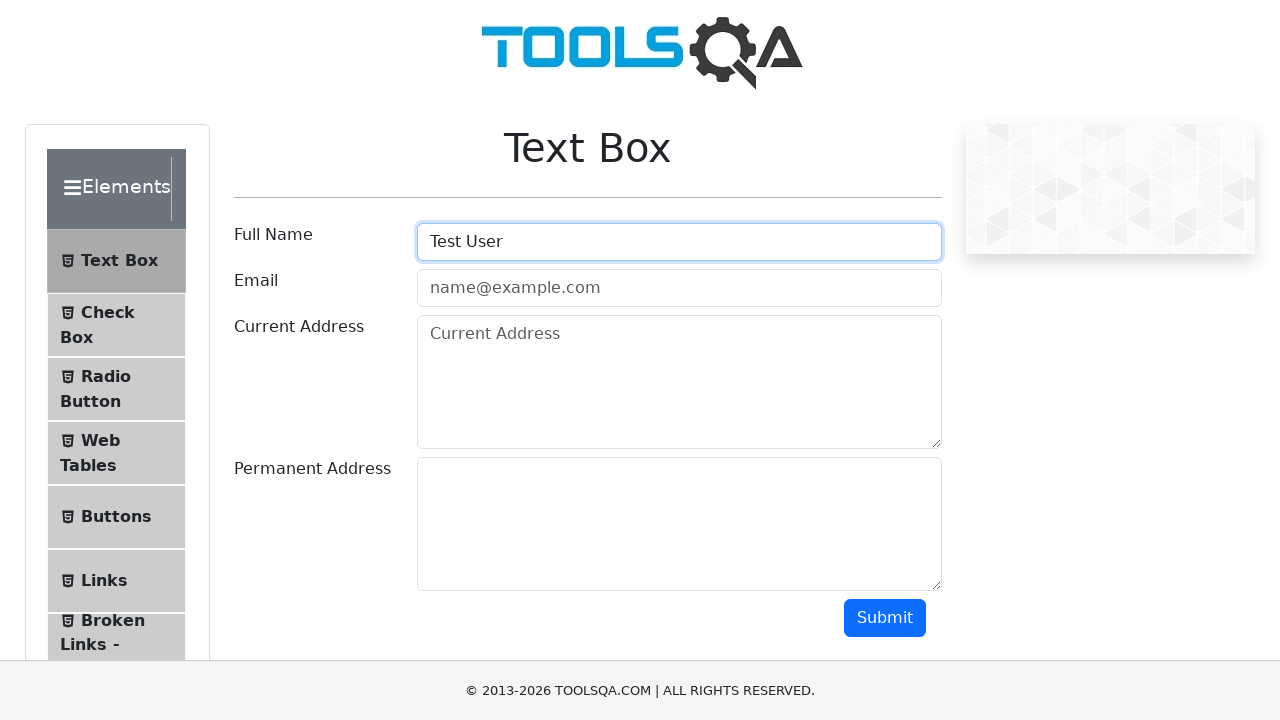

Pressed Tab to move to email field
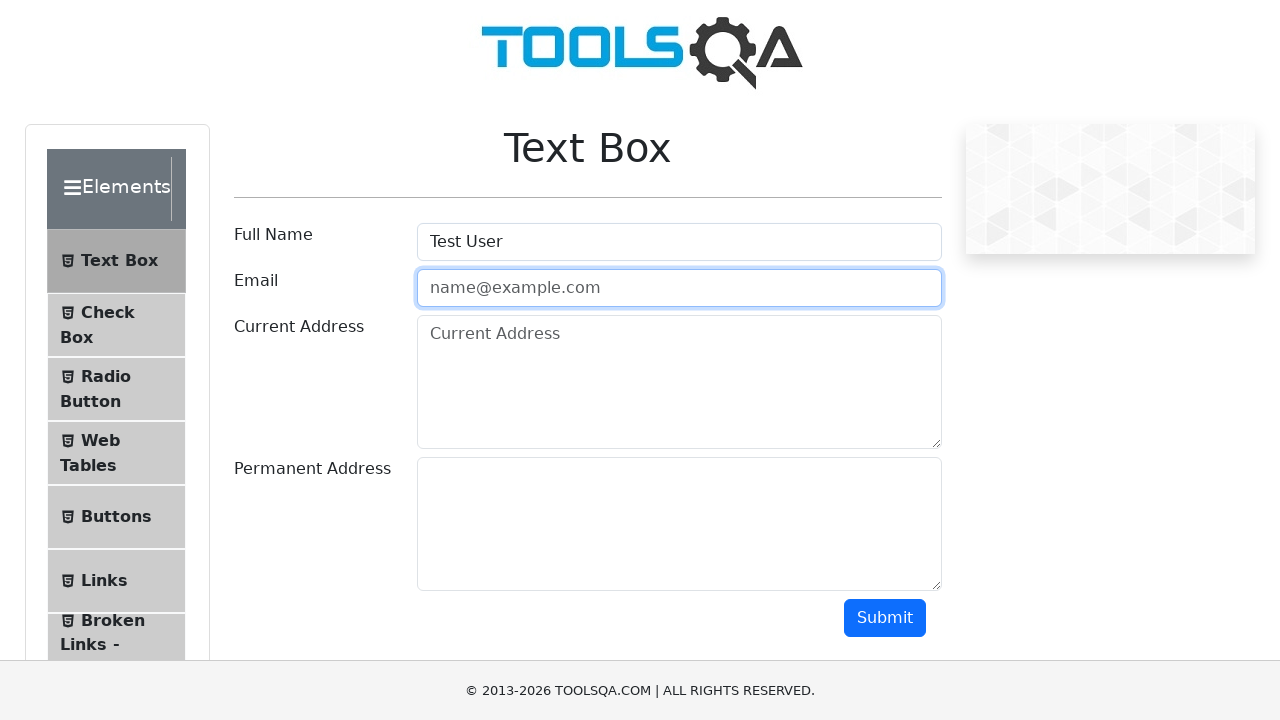

Typed email address 'test@example.com' into email field
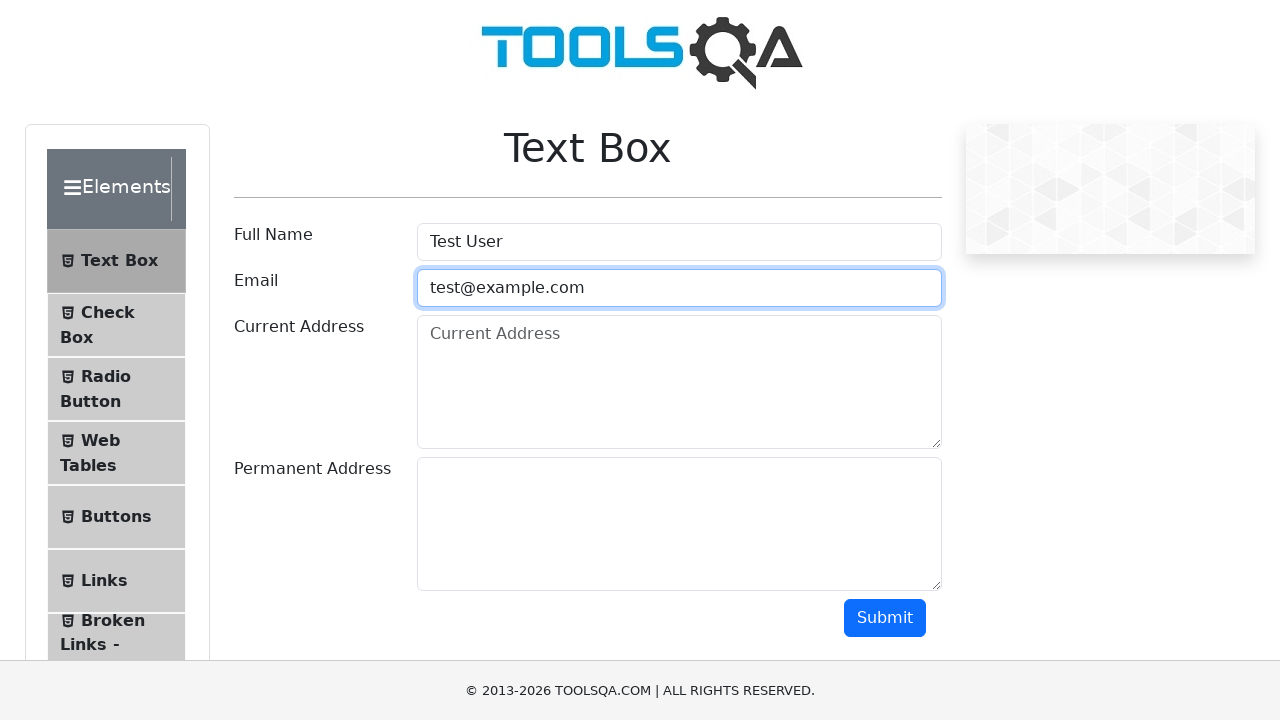

Pressed Tab to move to address field
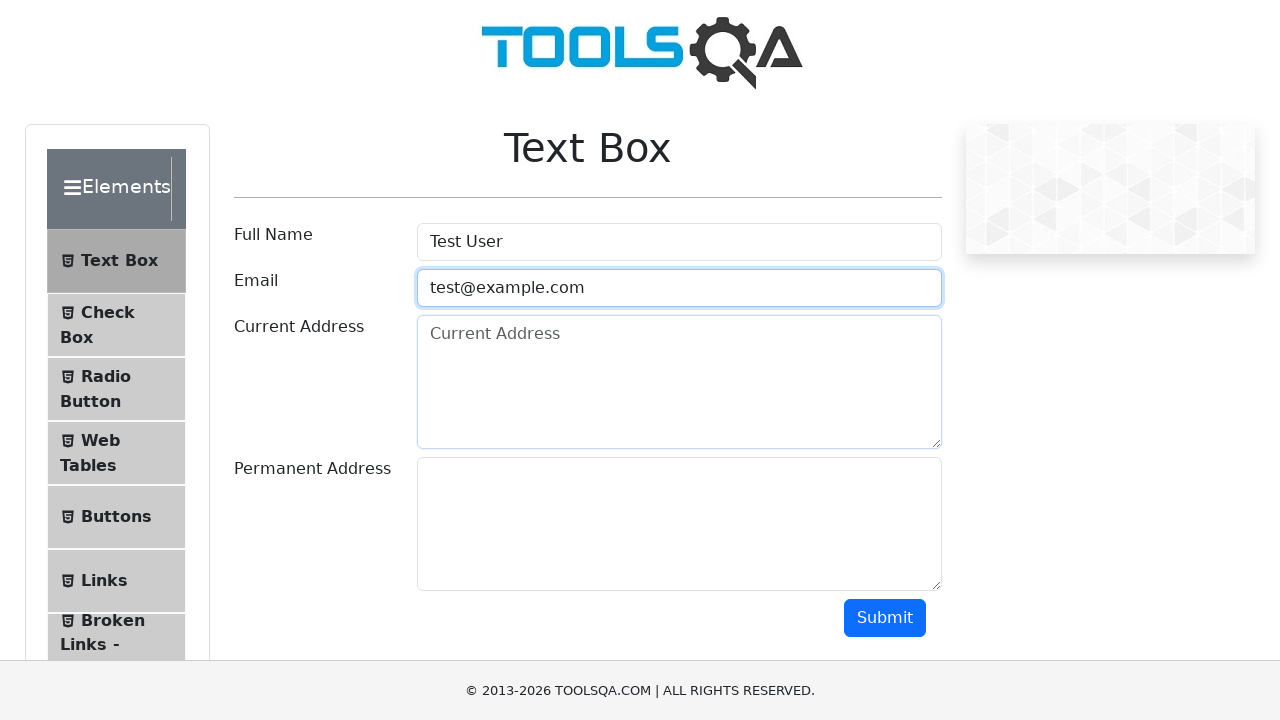

Typed address 'Some Address' into address field
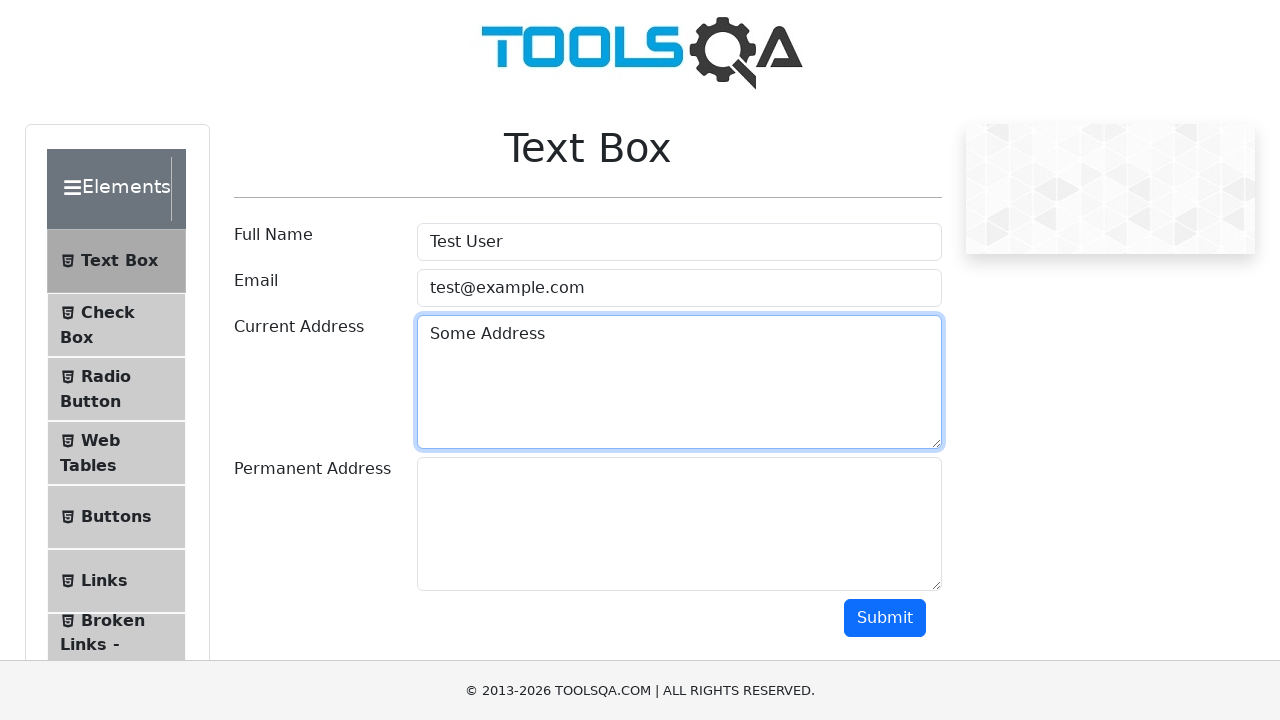

Pressed Tab to move to next field
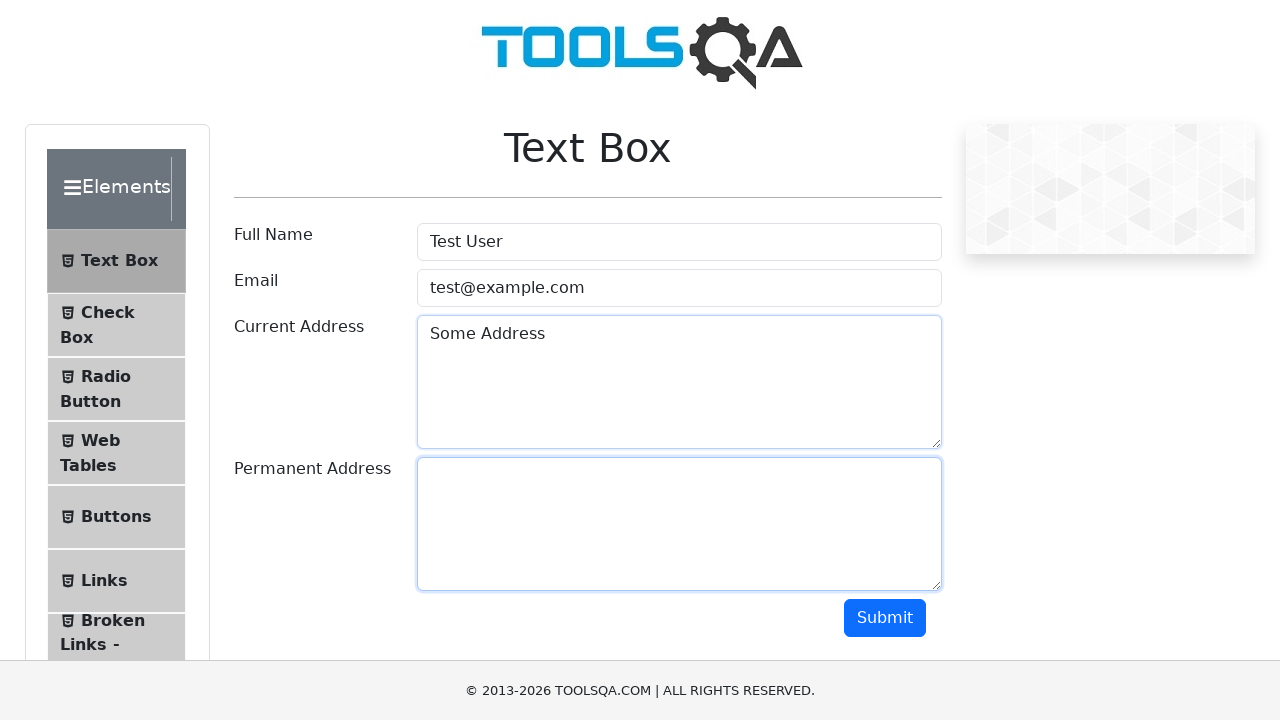

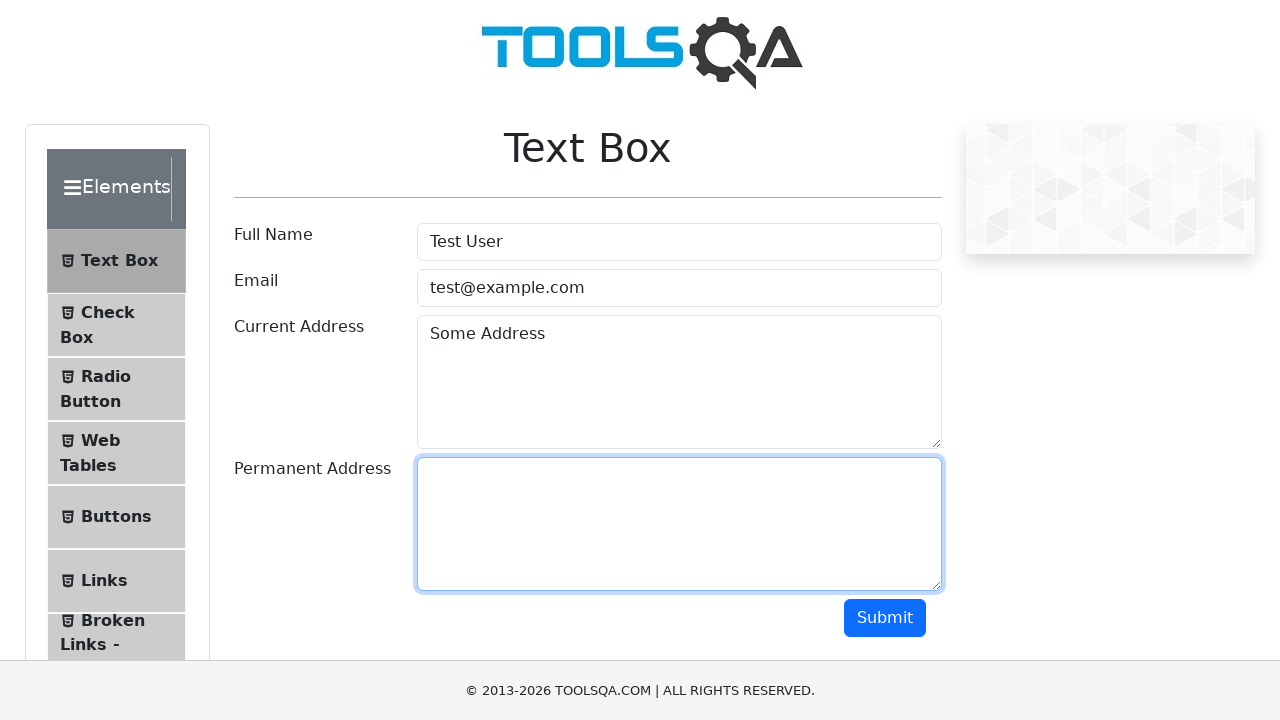